Tests radio button functionality on DemoQA by verifying the 'Yes' radio button is enabled and then clicking it using JavaScript execution, confirming the selection state changes.

Starting URL: https://demoqa.com/radio-button

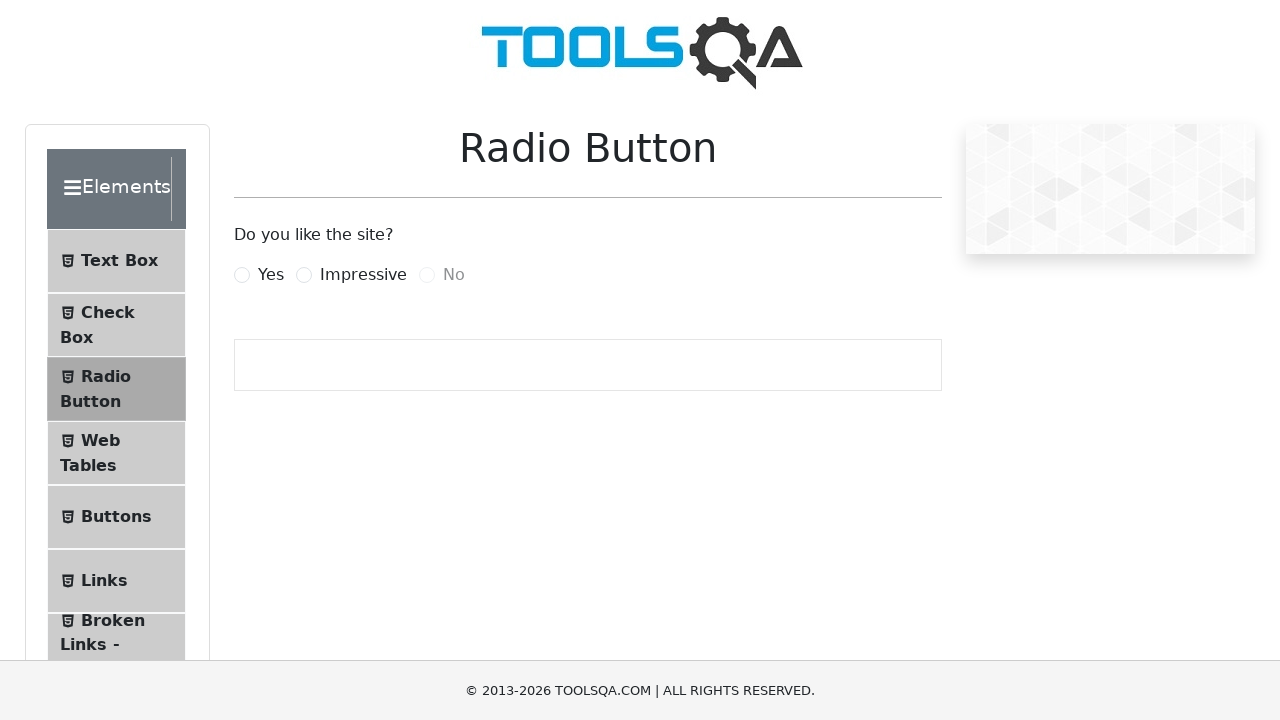

Located the 'Yes' radio button element
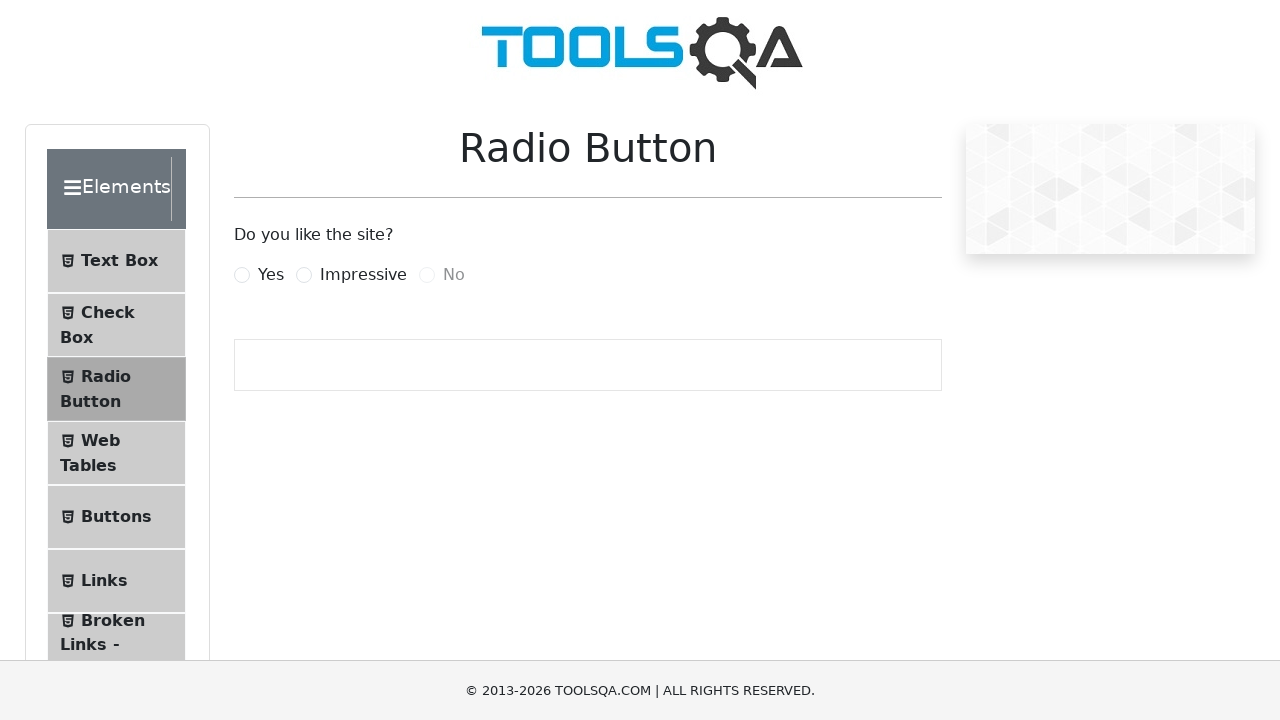

Checked if 'Yes' radio button is enabled: True
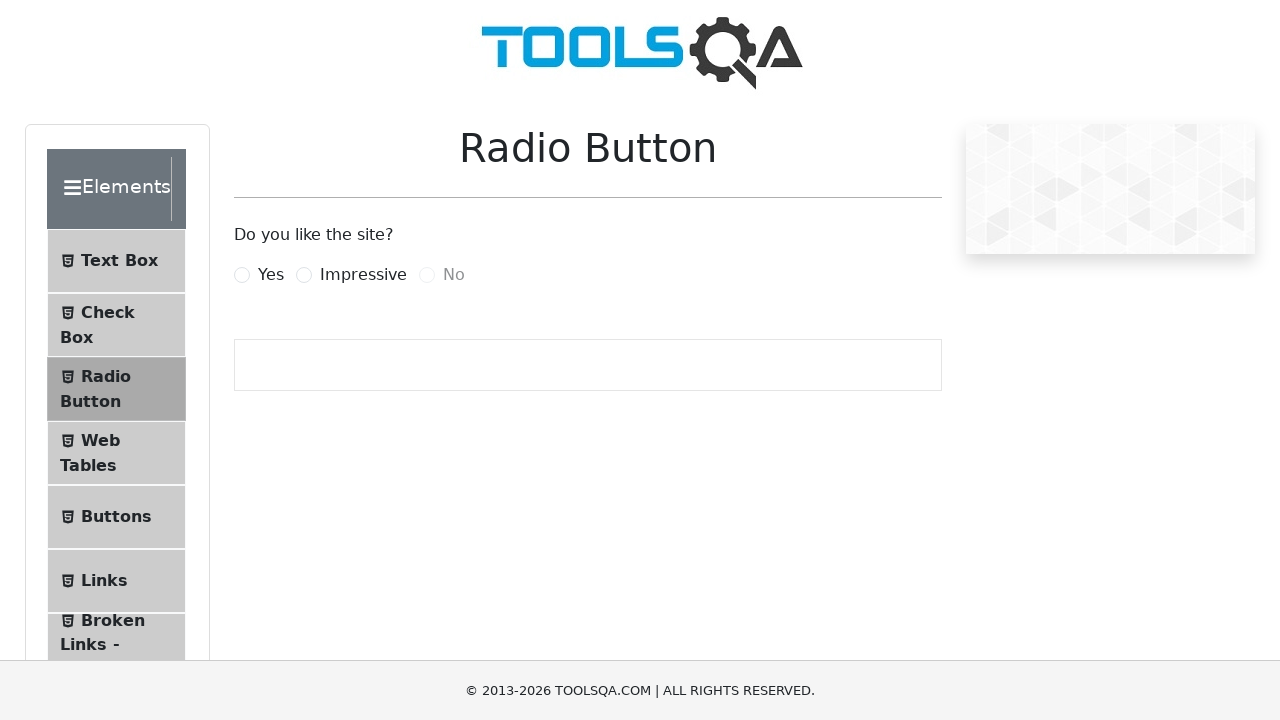

Checked initial selection state of 'Yes' radio button: False
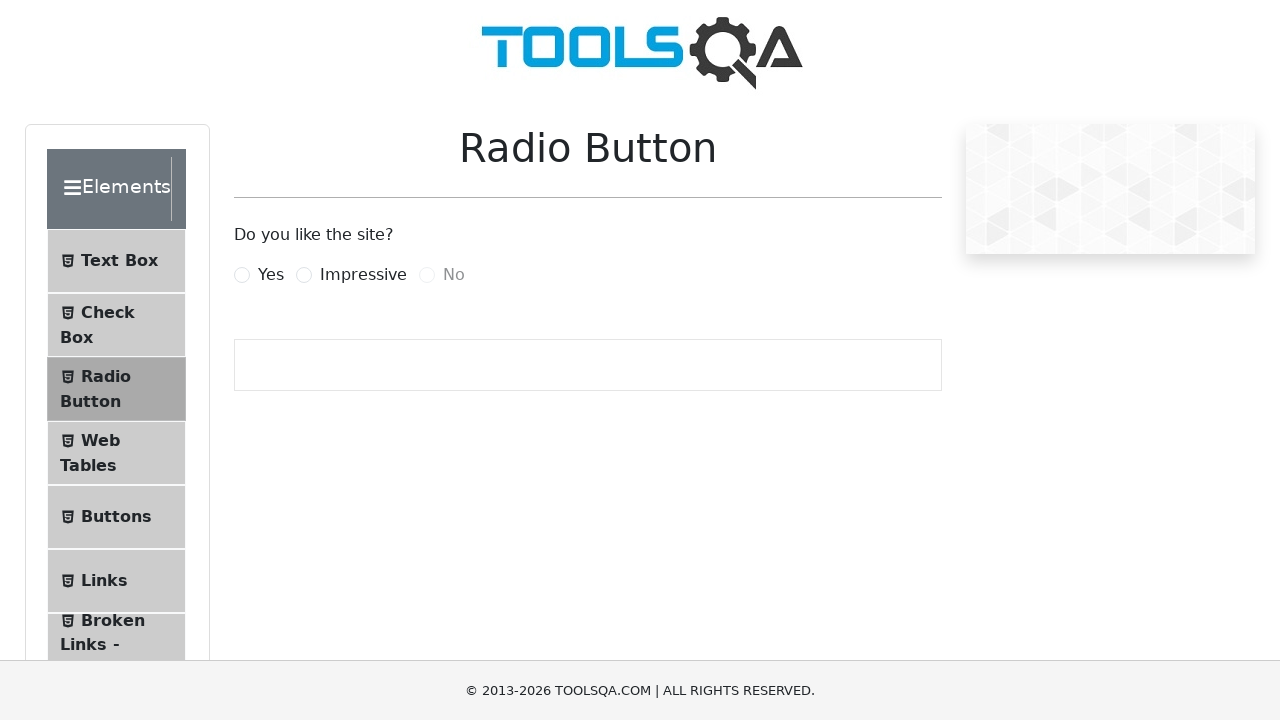

Clicked 'Yes' radio button using JavaScript execution
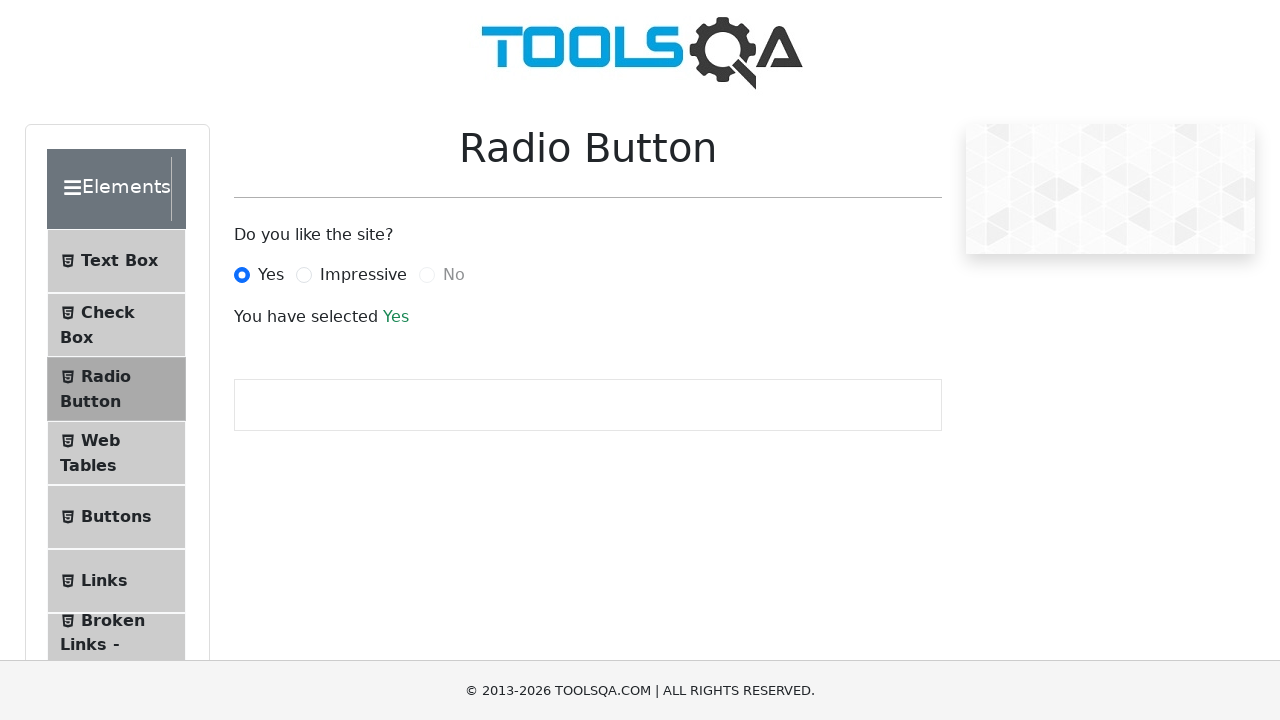

Verified selection state after click: True
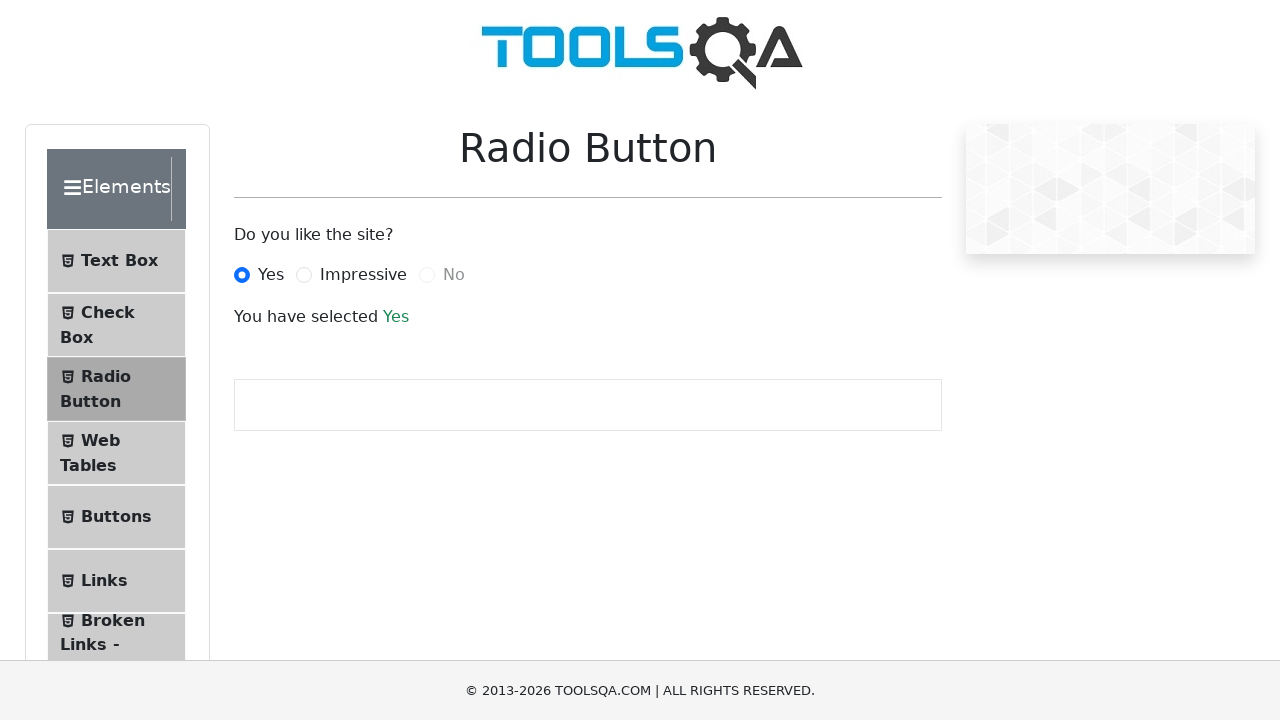

Confirmed 'You have selected Yes' text appeared on page
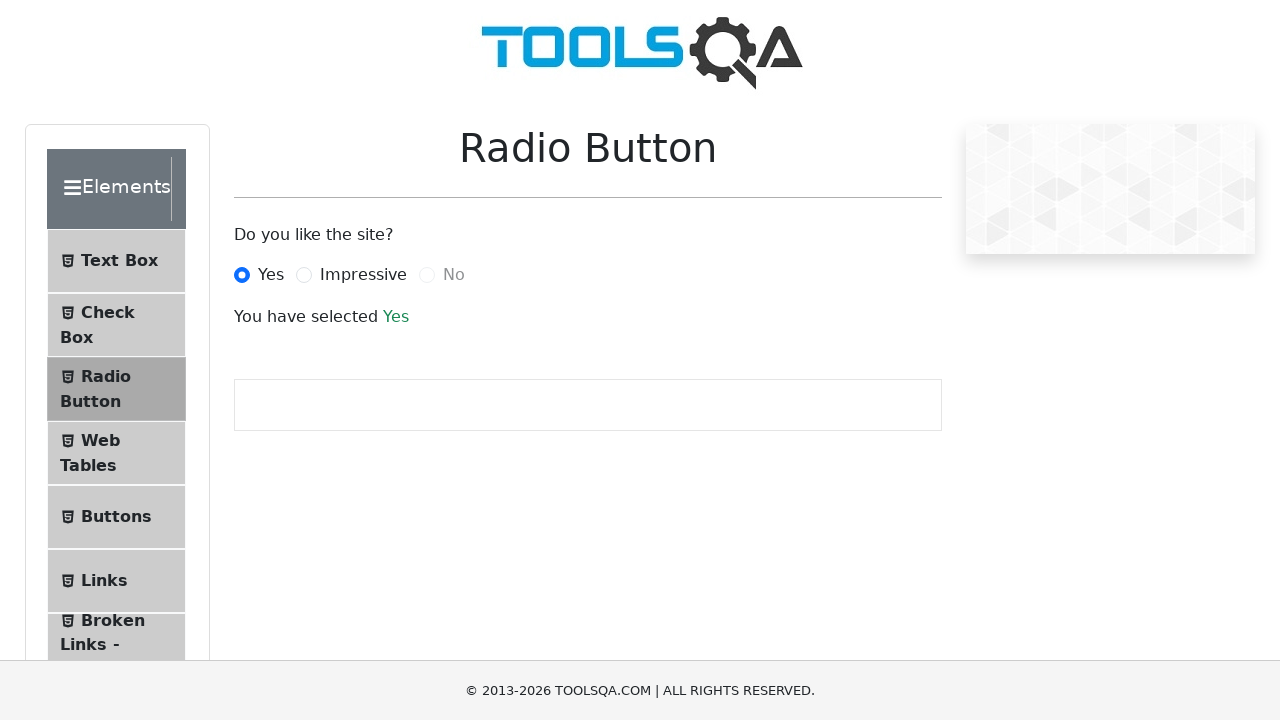

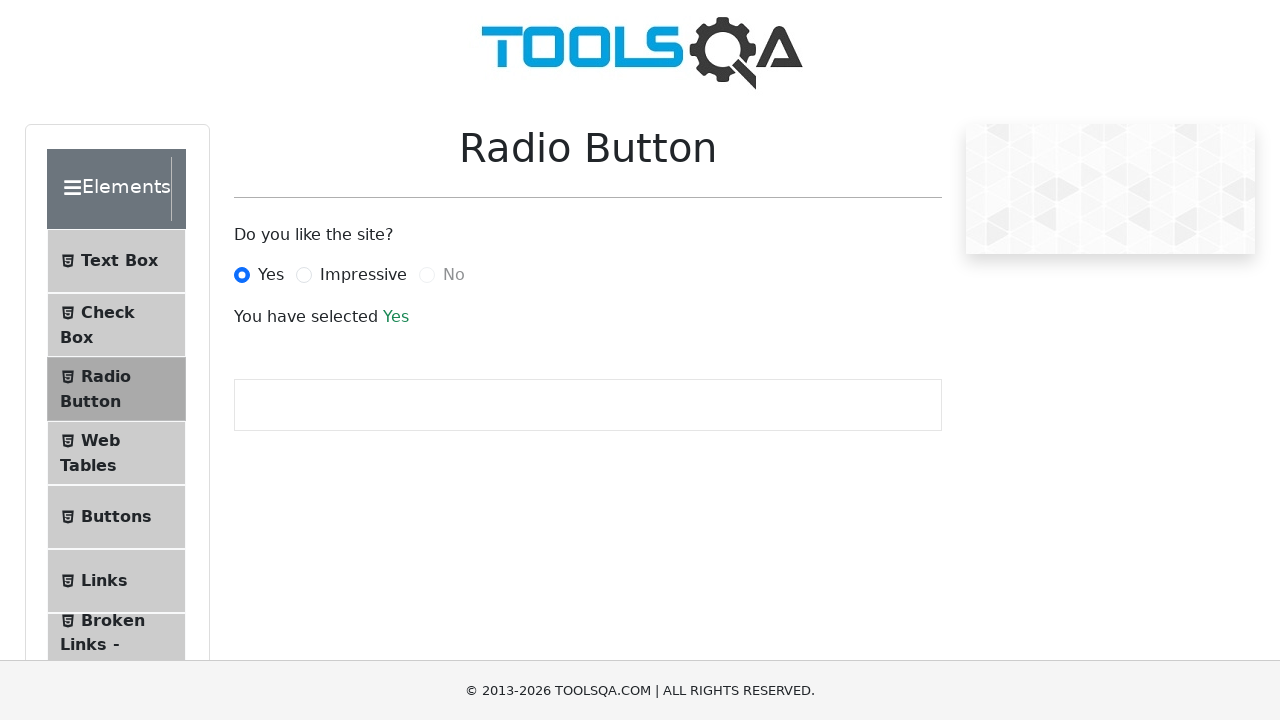